Tests double-click functionality on DemoQA by navigating to the Buttons page under Elements and performing a double-click action, then verifying the success message.

Starting URL: https://demoqa.com/

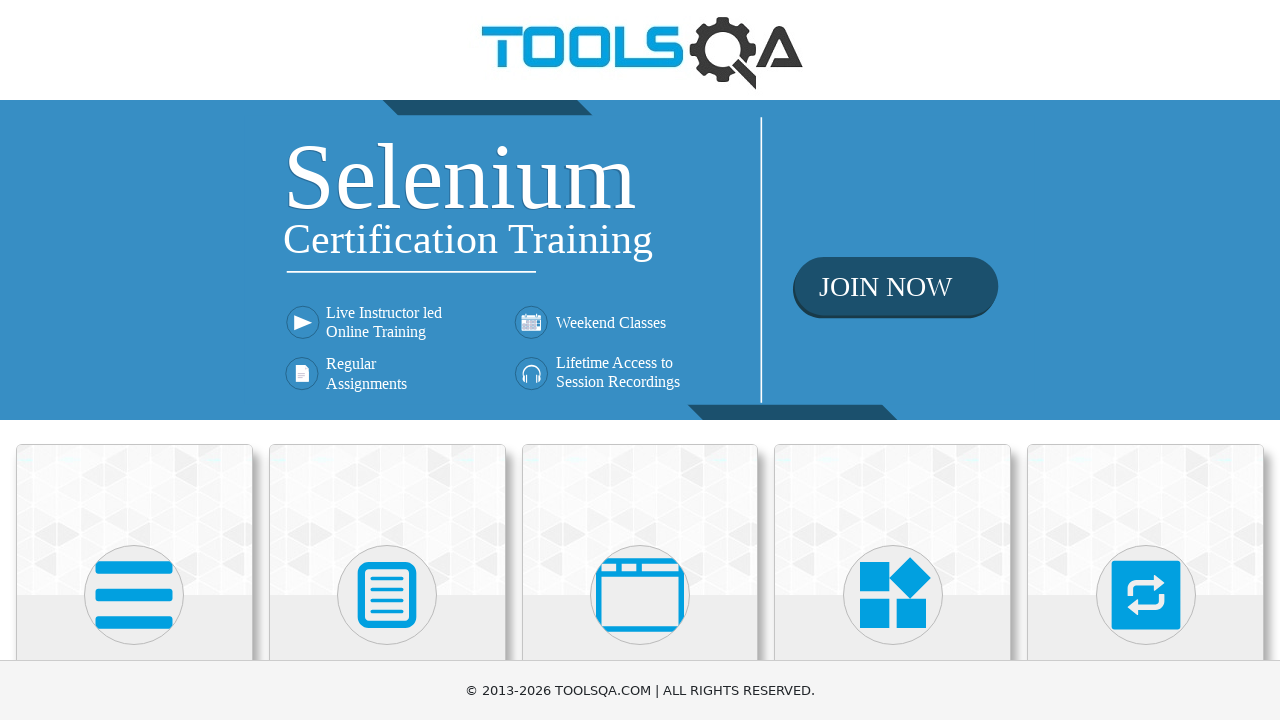

Clicked on Elements card at (134, 360) on xpath=//h5[text()='Elements']
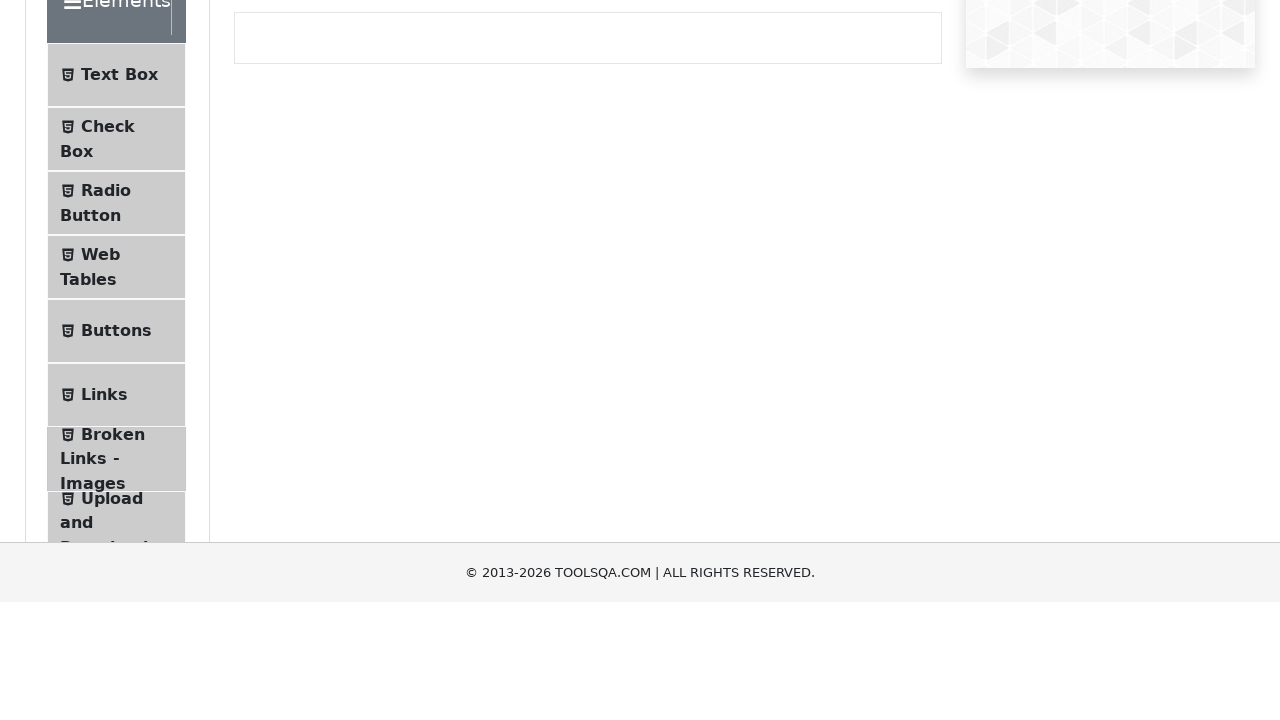

Clicked on Buttons menu item at (116, 517) on xpath=//span[@class='text' and text()='Buttons']
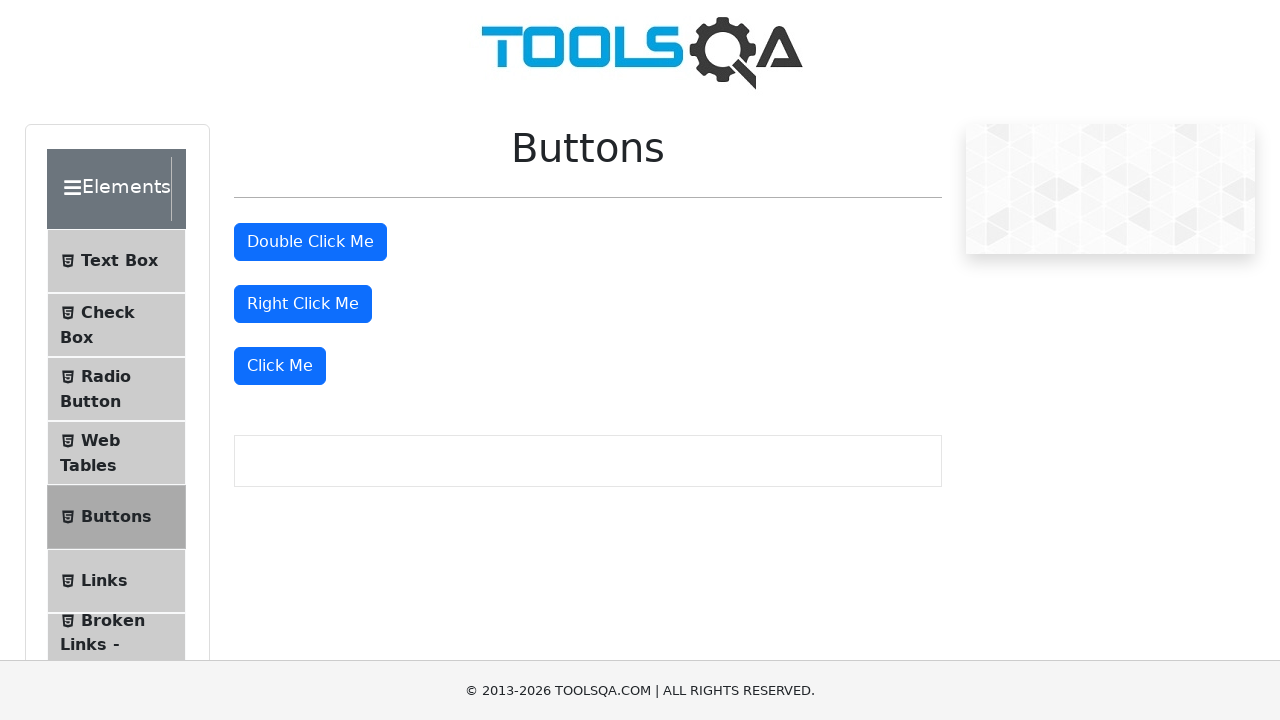

Performed double-click on the double click button at (310, 242) on #doubleClickBtn
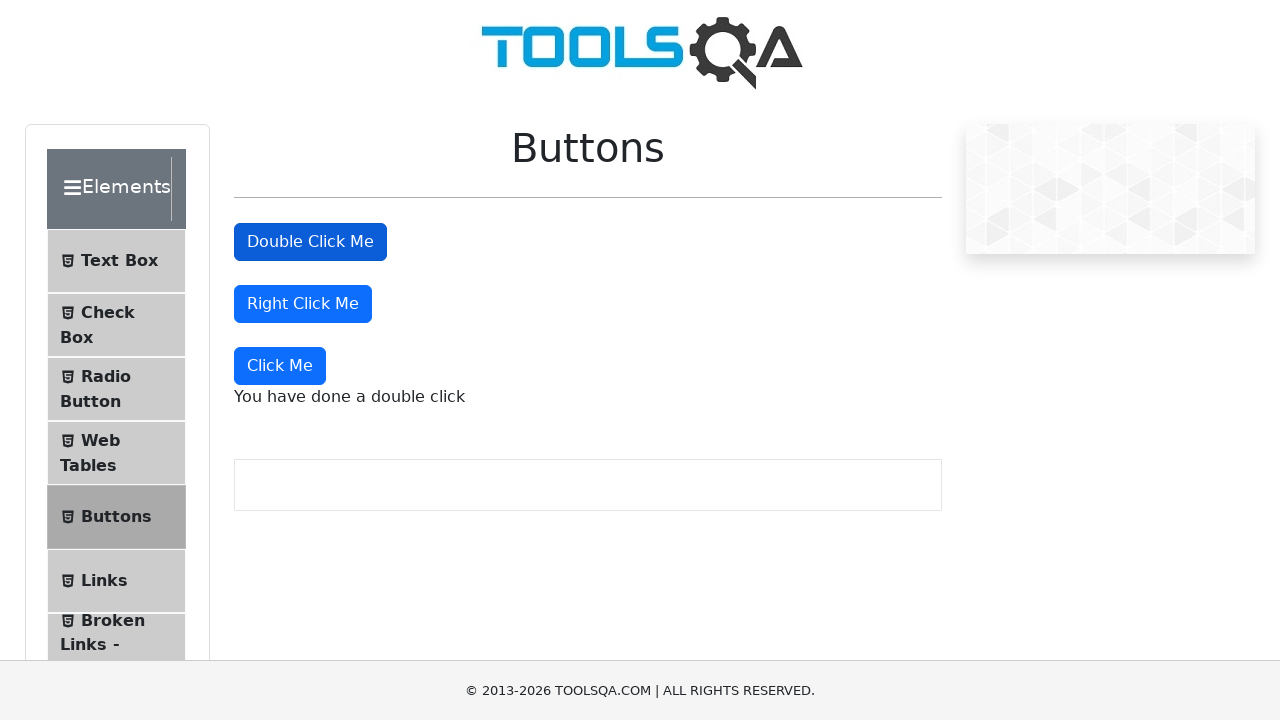

Double click success message appeared
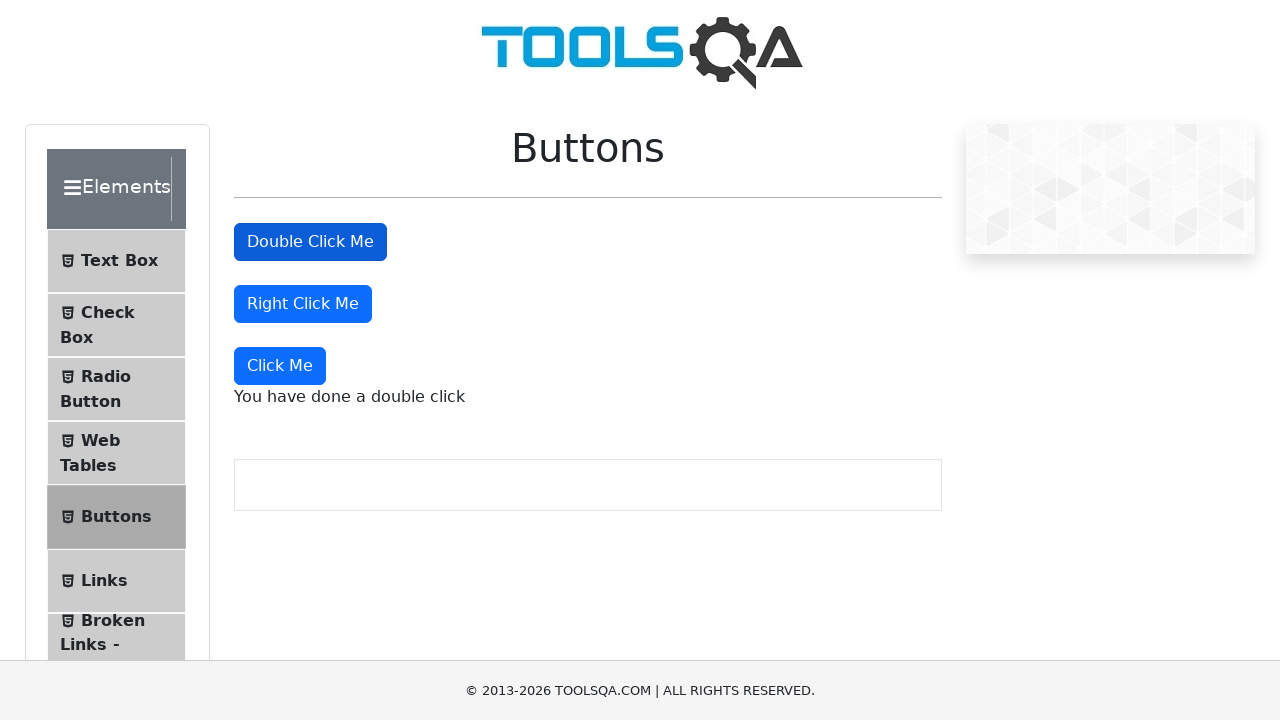

Retrieved double click message text
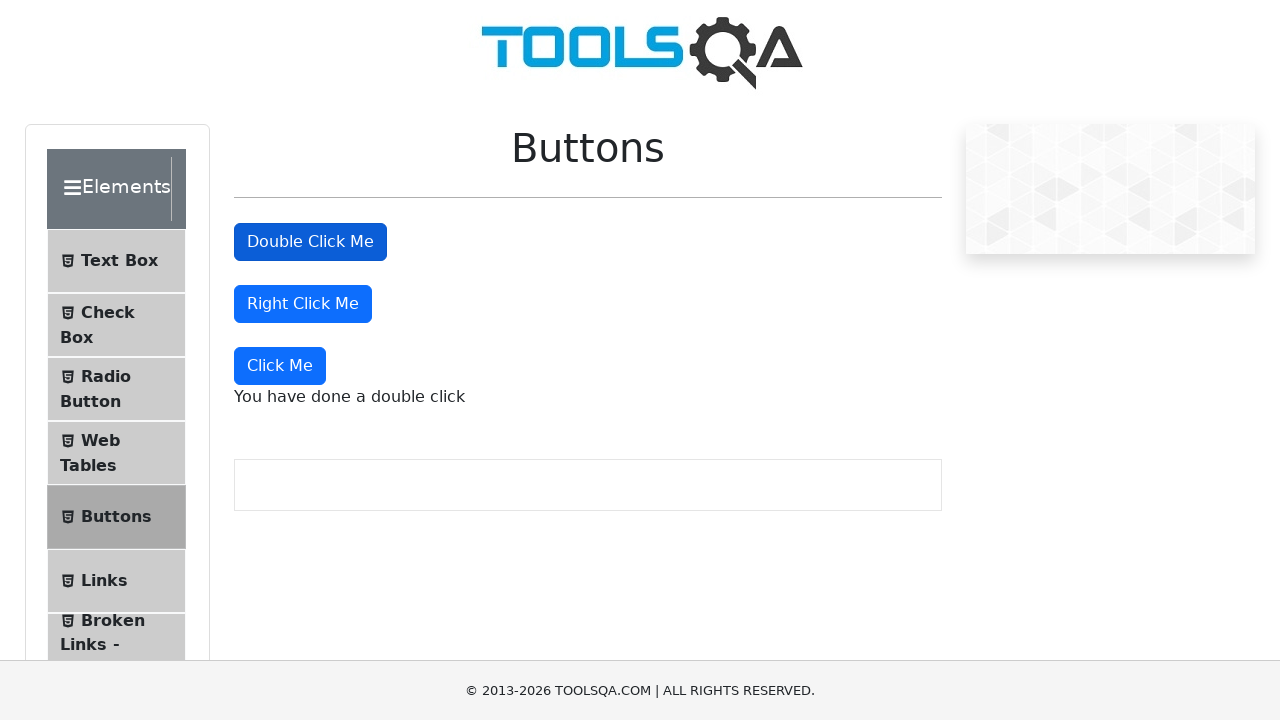

Verified double click message matches expected text 'You have done a double click'
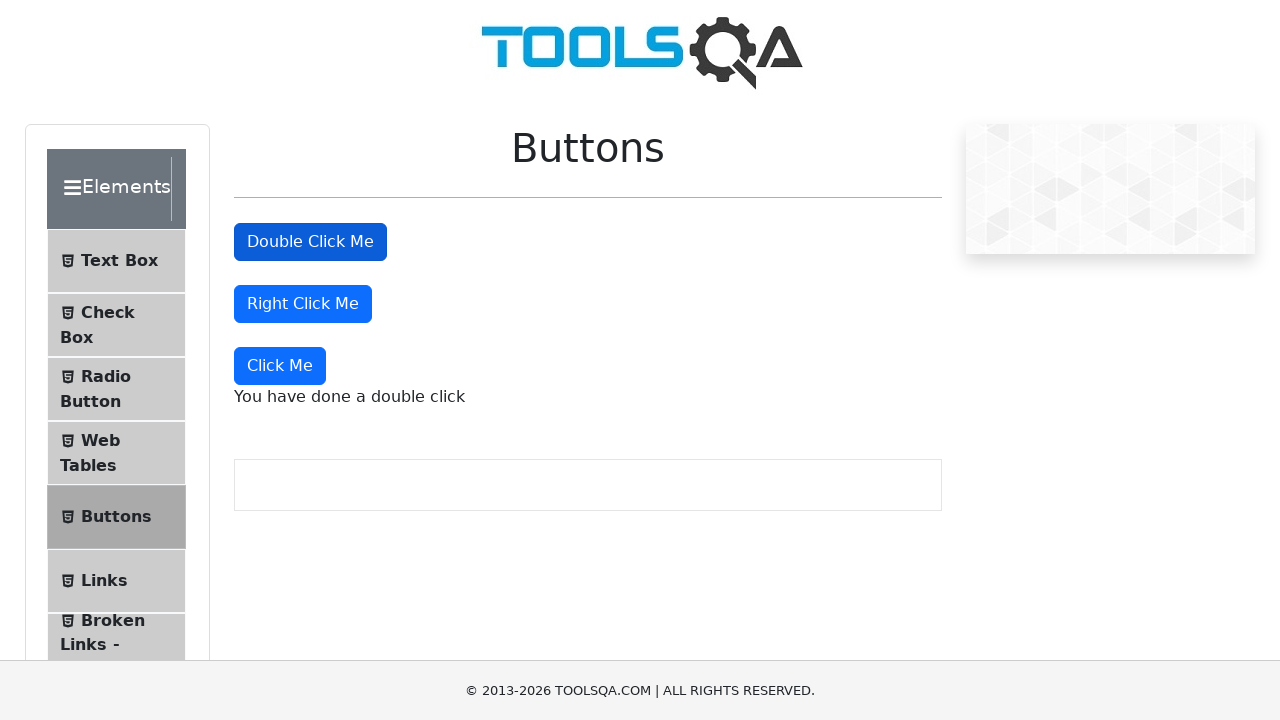

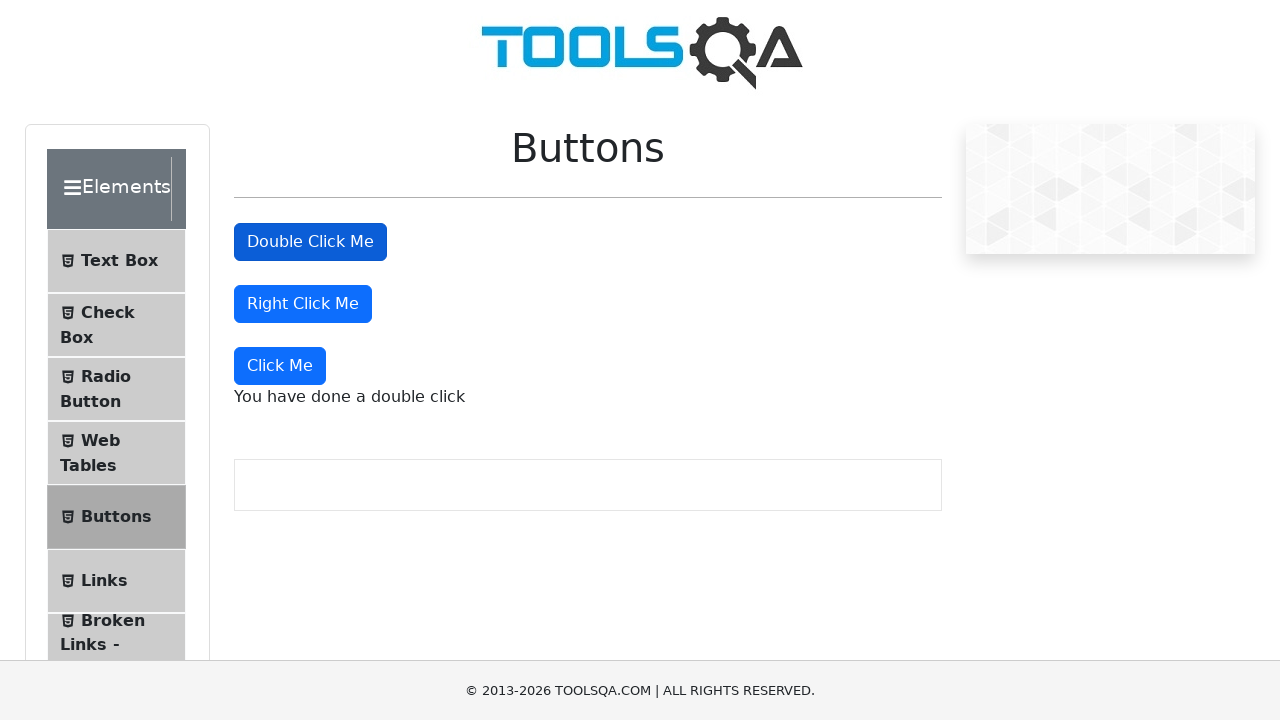